Navigates to a Goodreads book page, waits for content to load, handles potential sign-up redirect, and clicks the "more genres" button to expand the full genre list.

Starting URL: https://www.goodreads.com/book/show/22360832-is-it-wrong-to-try-to-pick-up-girls-in-a-dungeon-light-novels-vol-1

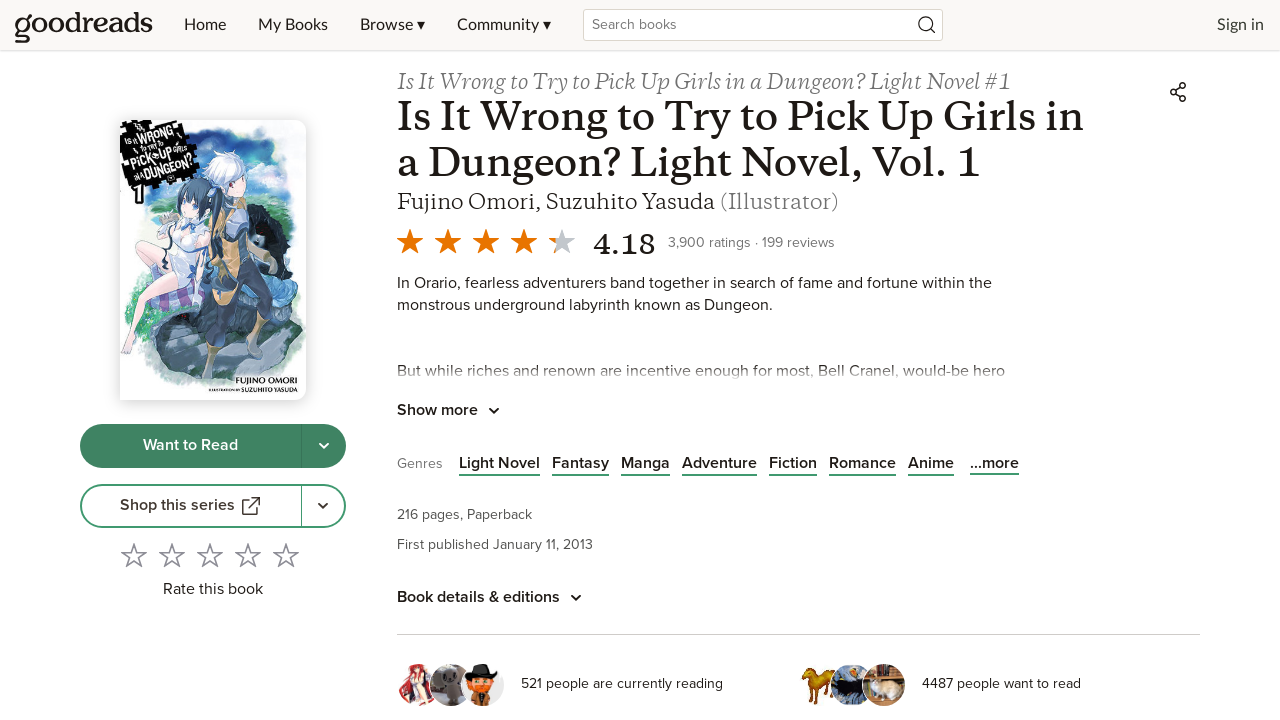

Waited for page to reach networkidle state
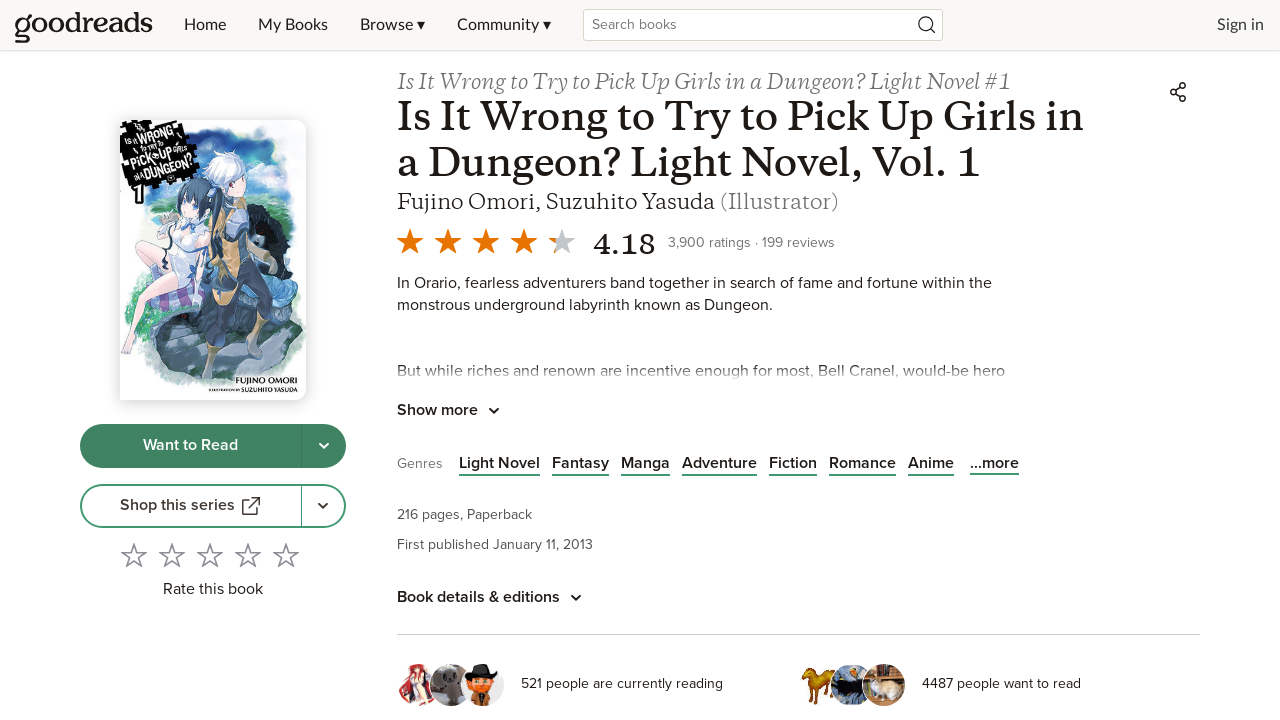

Book title (h1) became visible
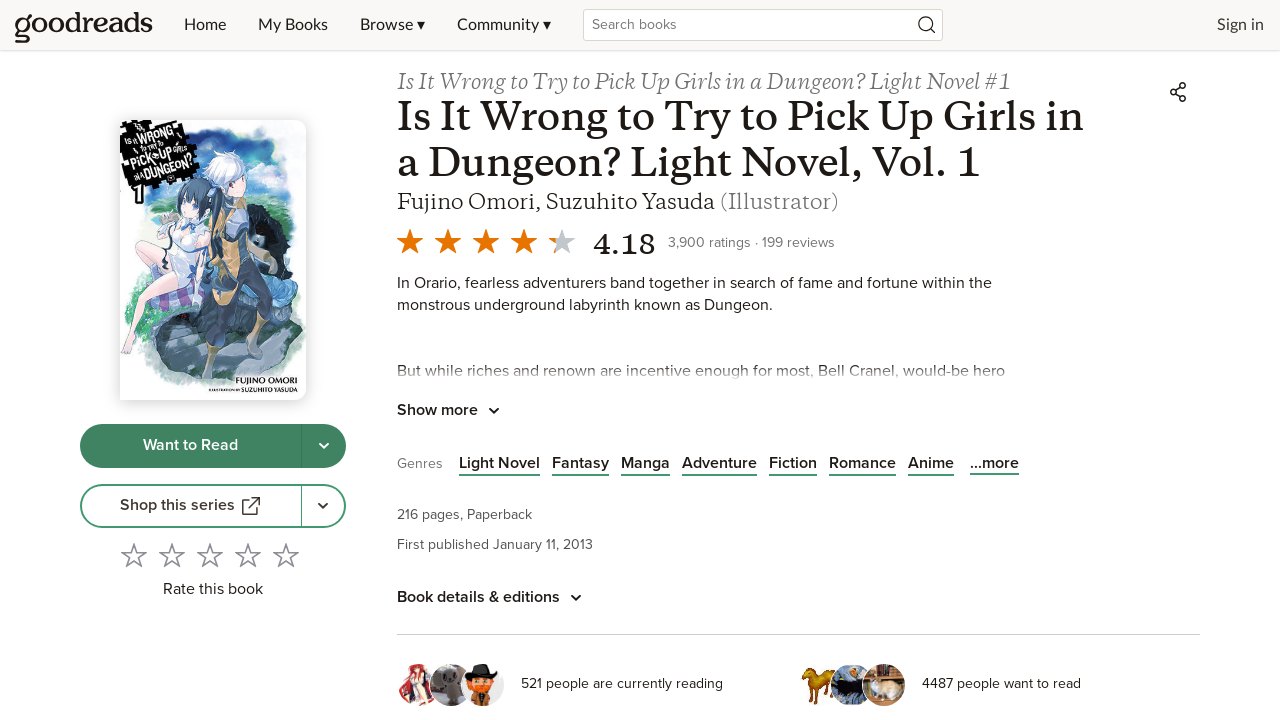

Book cover image loaded
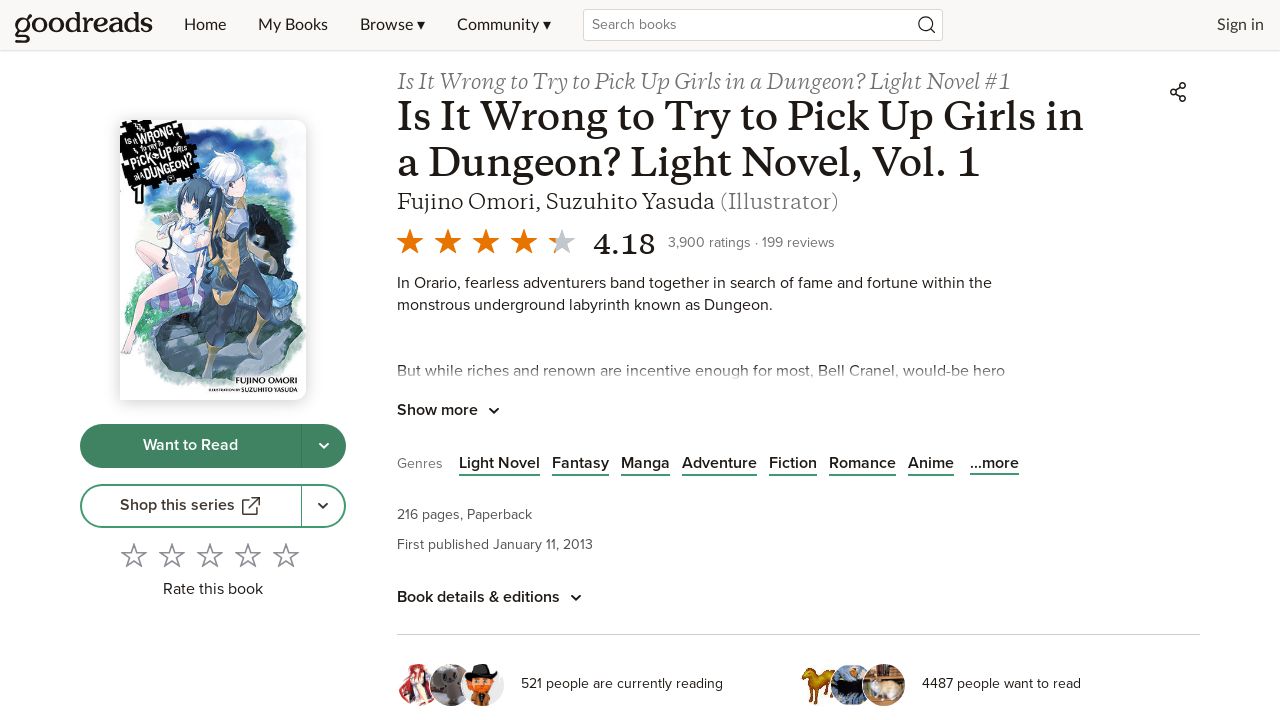

Contributors section became visible
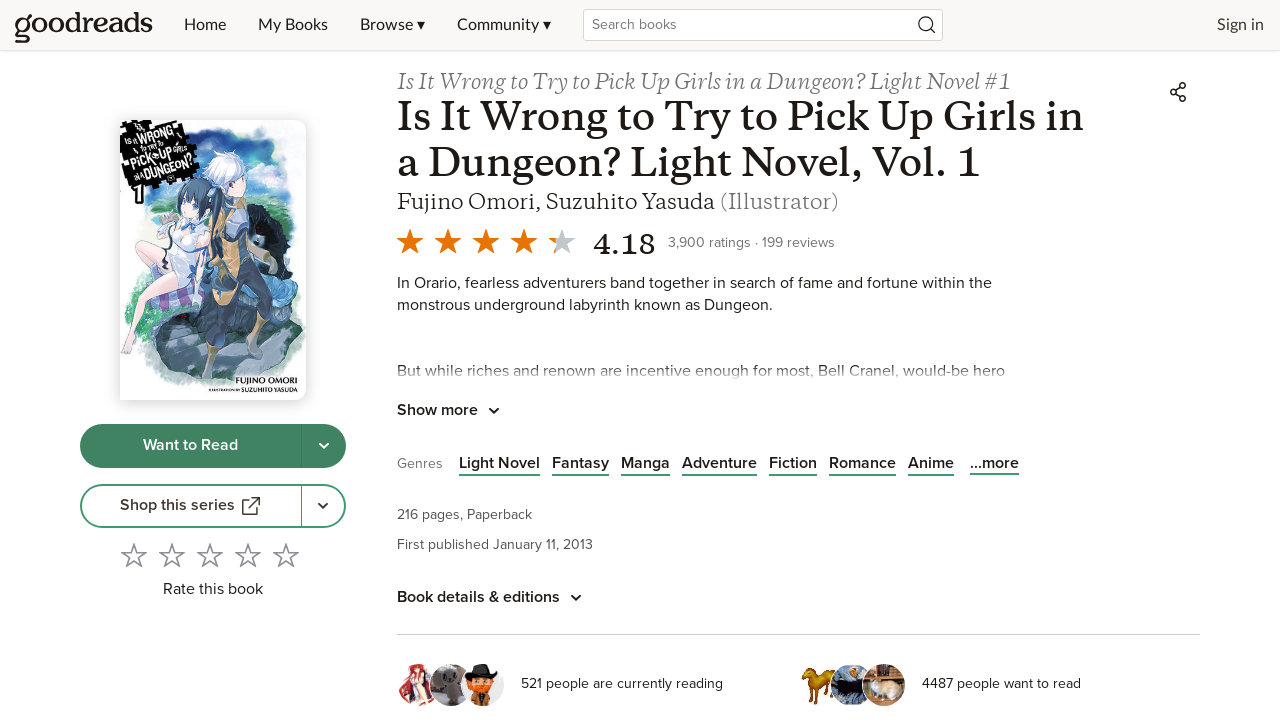

Book description section loaded
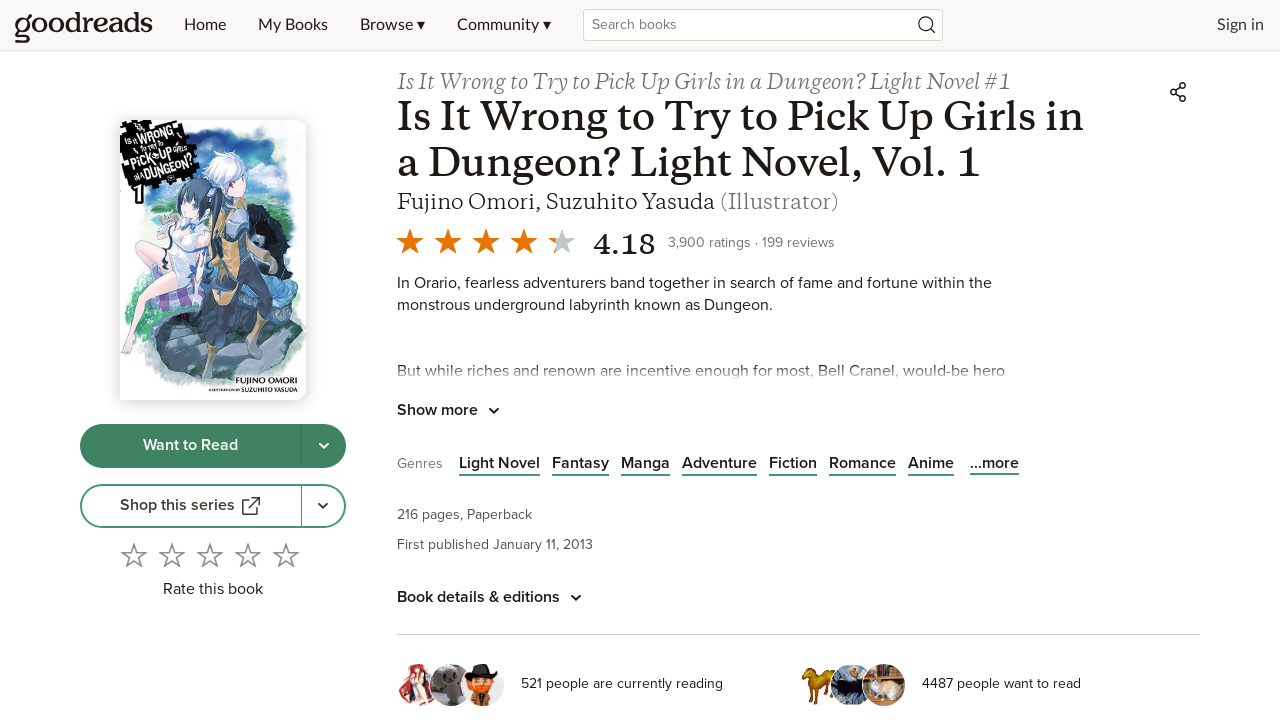

Clicked the 'more genres' button to expand genre list at (998, 463) on .BookPageMetadataSection__genres .CollapsableList .Button__container
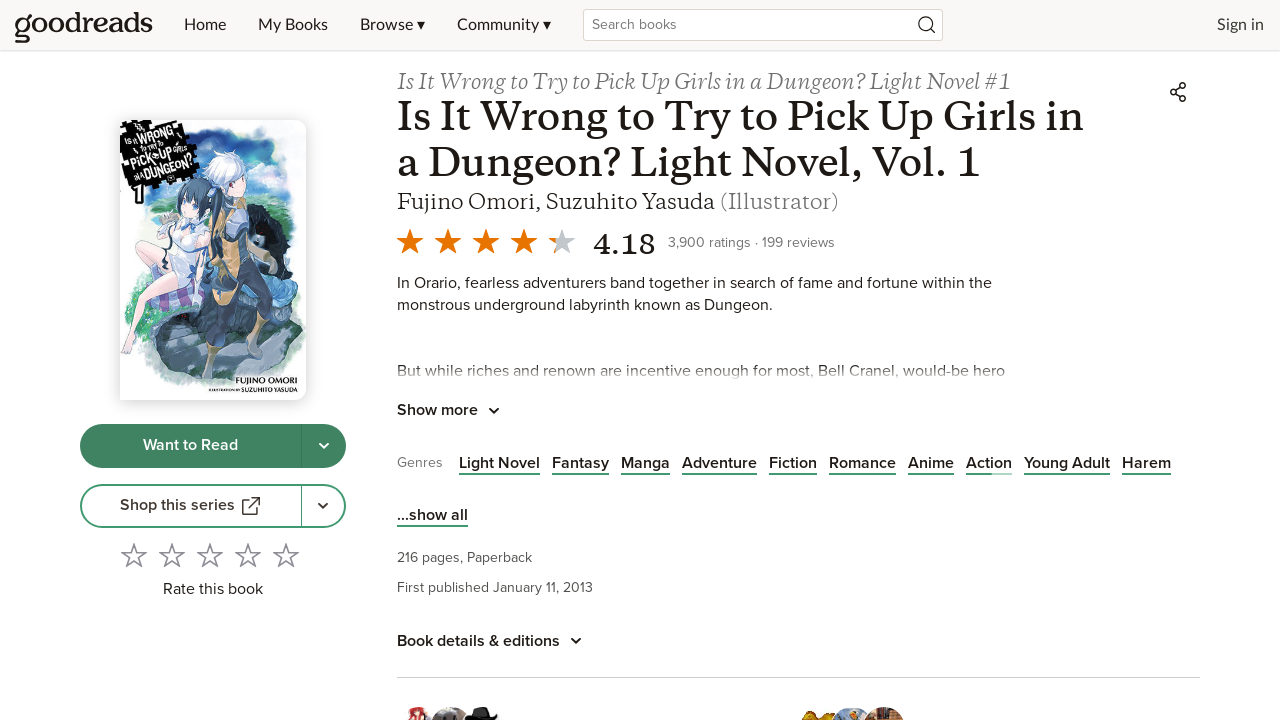

Genre buttons became visible after expanding
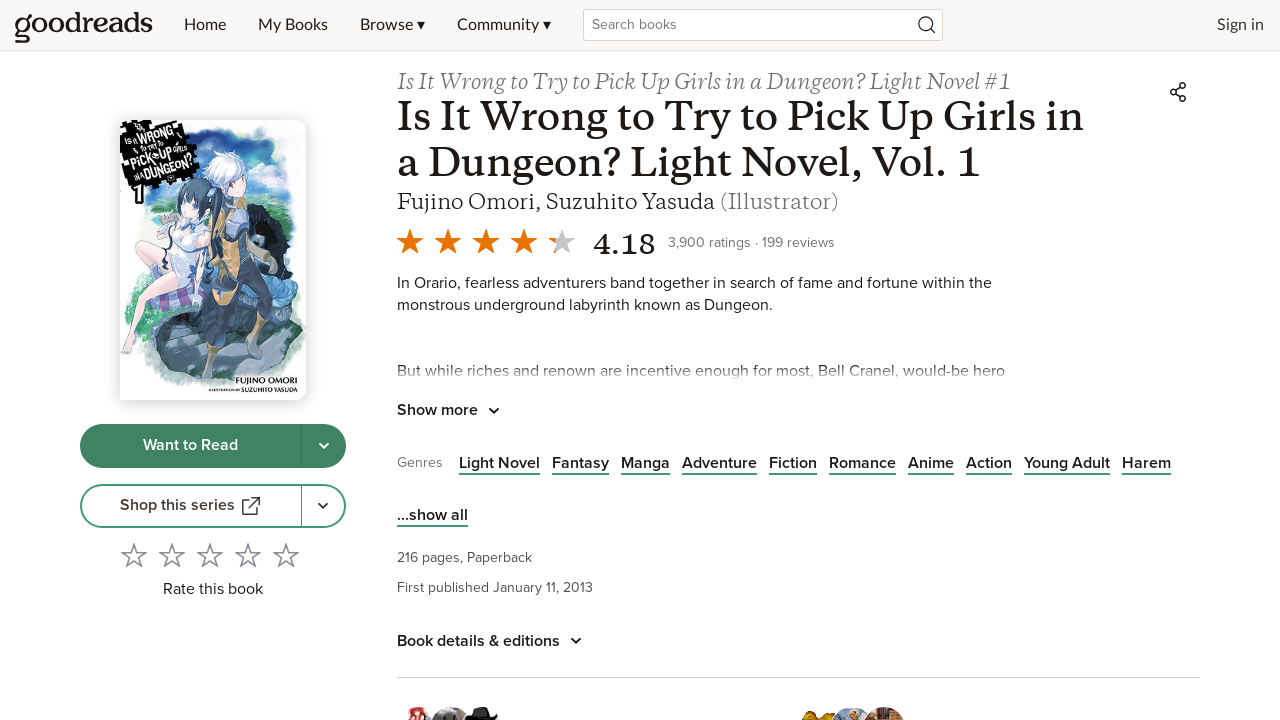

Page details section loaded
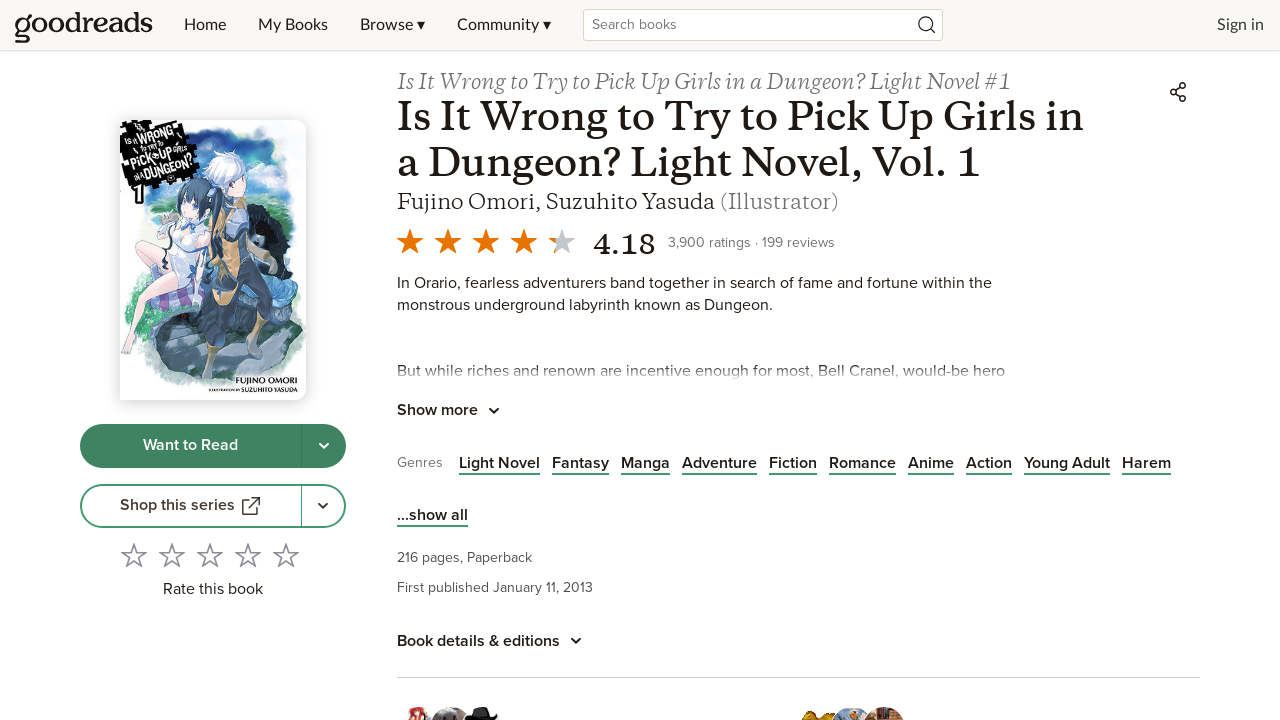

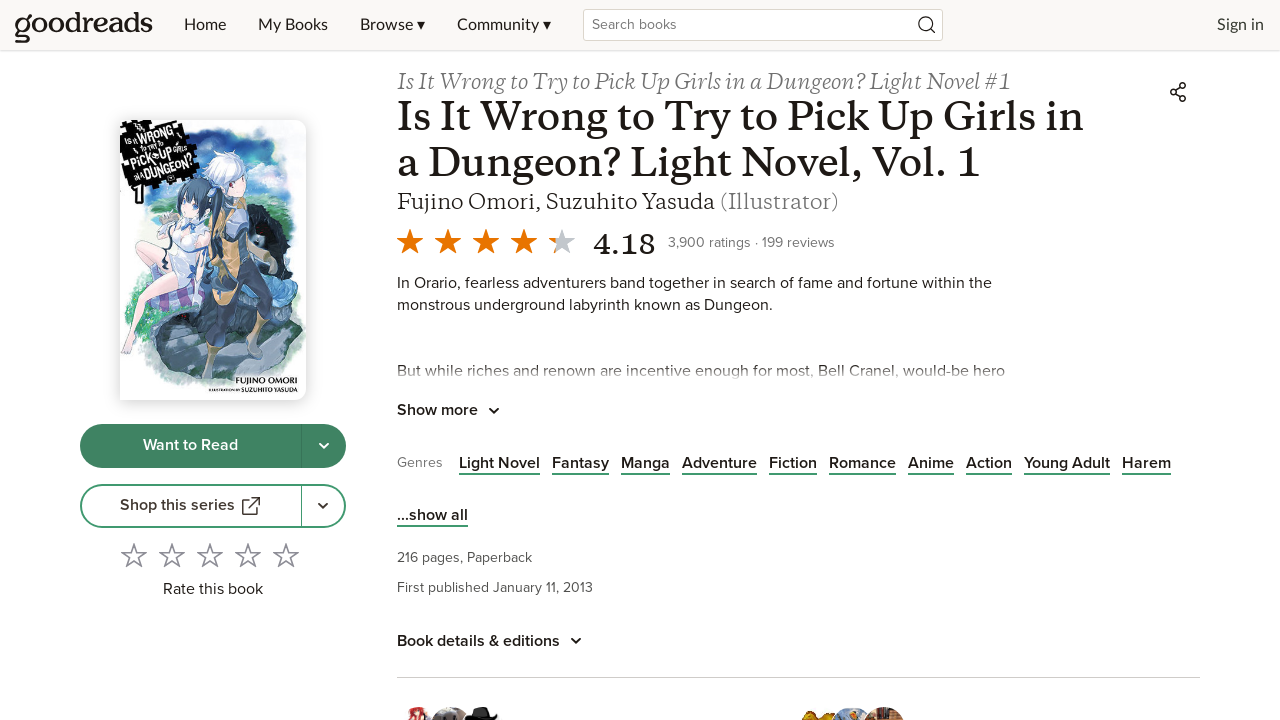